Navigates to a voting page and fills in a username/pseudo field to initiate a vote process

Starting URL: https://oneblock.fr/vote

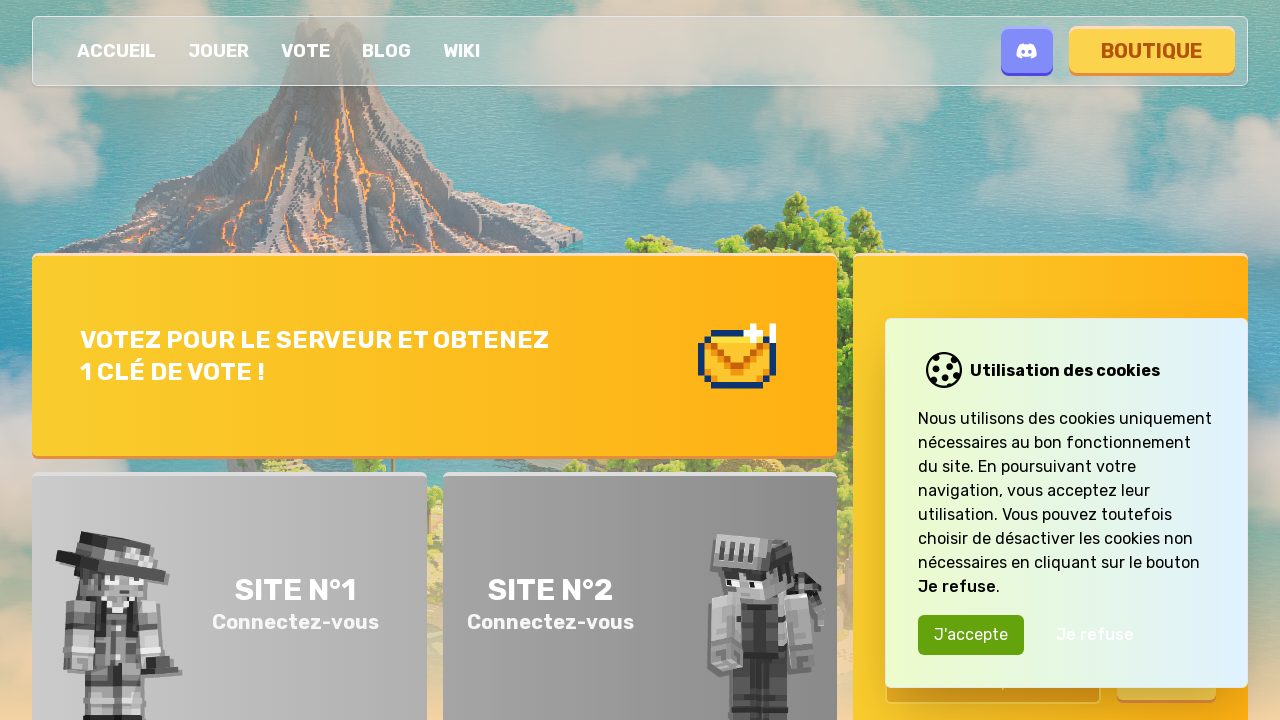

Navigated to voting page at https://oneblock.fr/vote
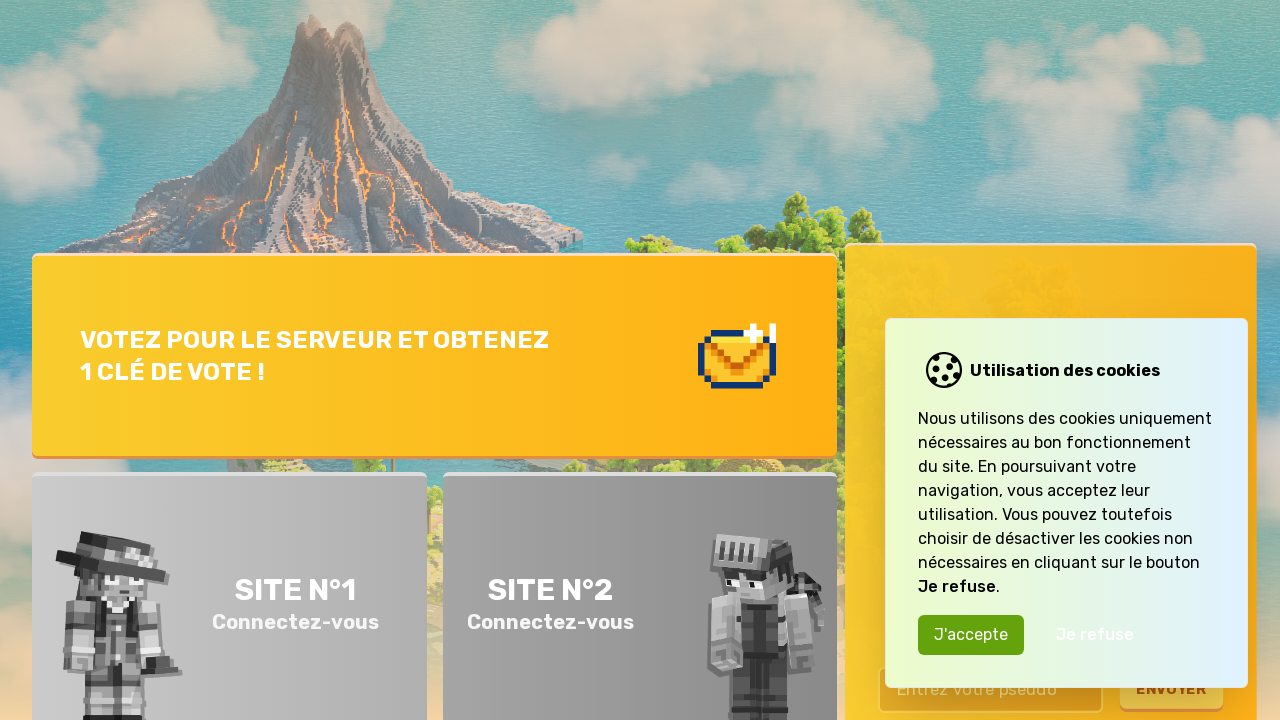

Waited for page to reach networkidle state
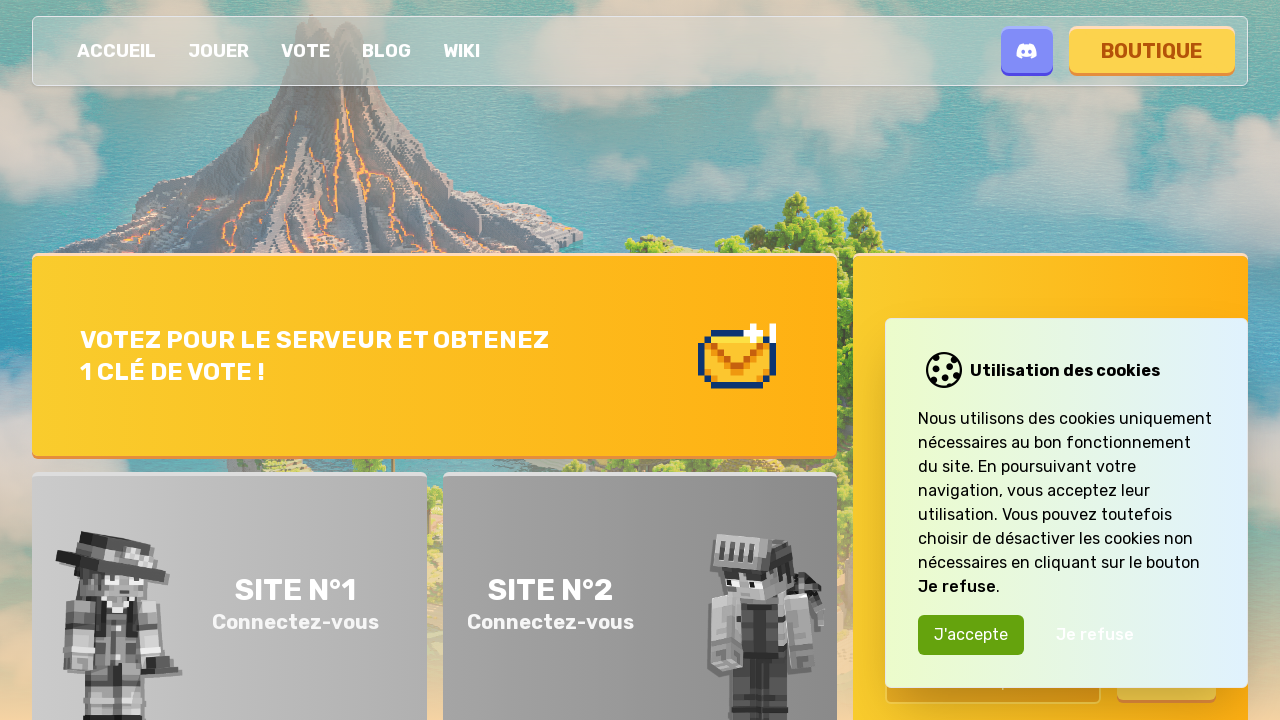

Filled username/pseudo field with 'TestPlayer847' on input[placeholder*='pseudo' i]
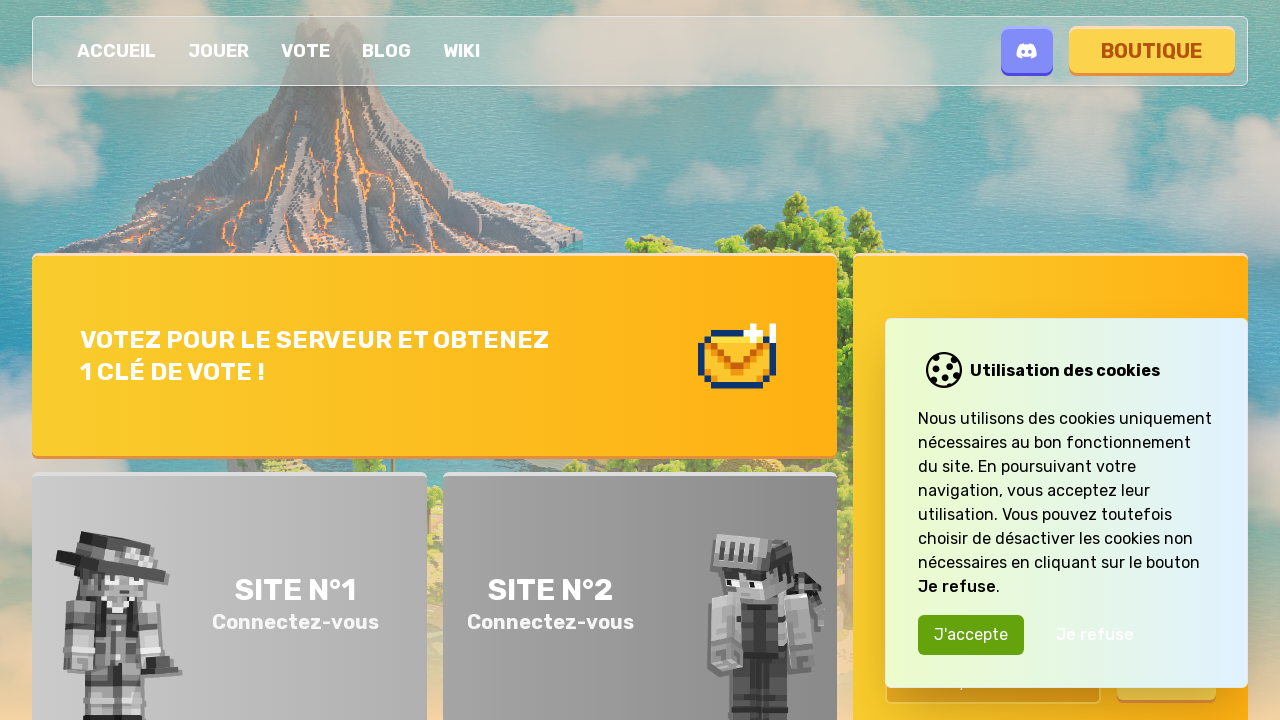

Waited 1 second for dynamic content to update
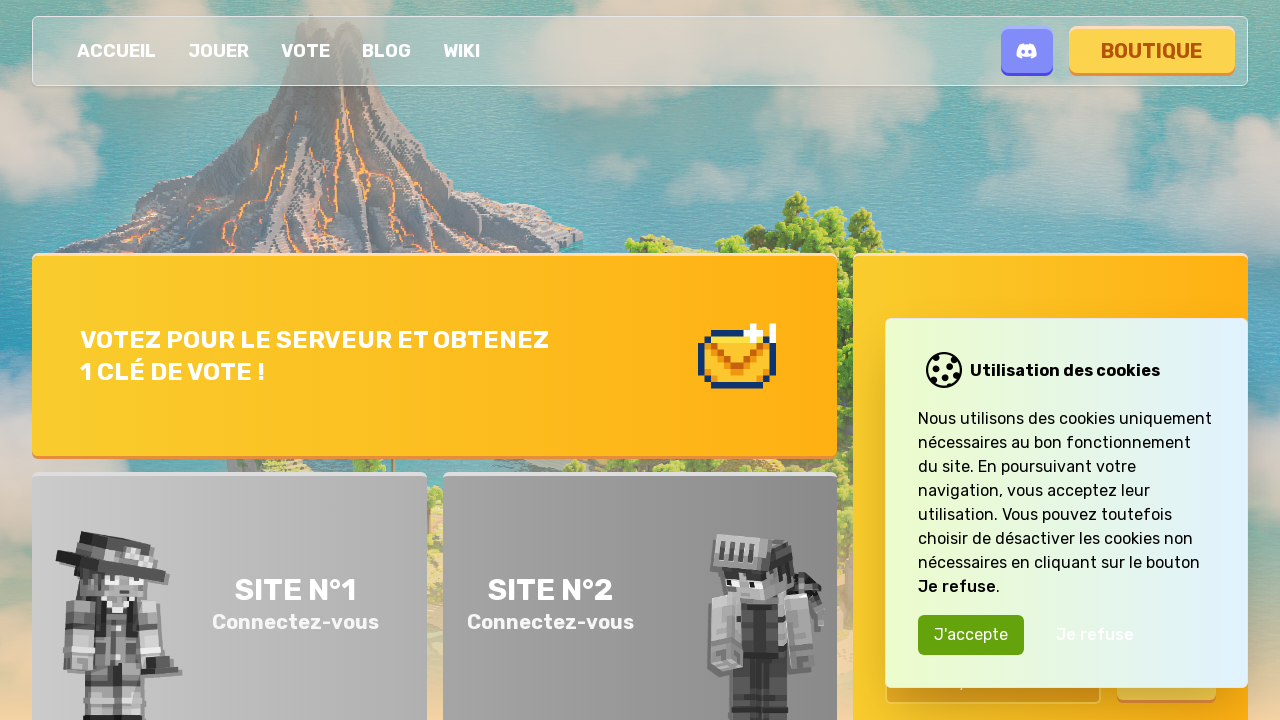

Waited for vote-related links or buttons to appear
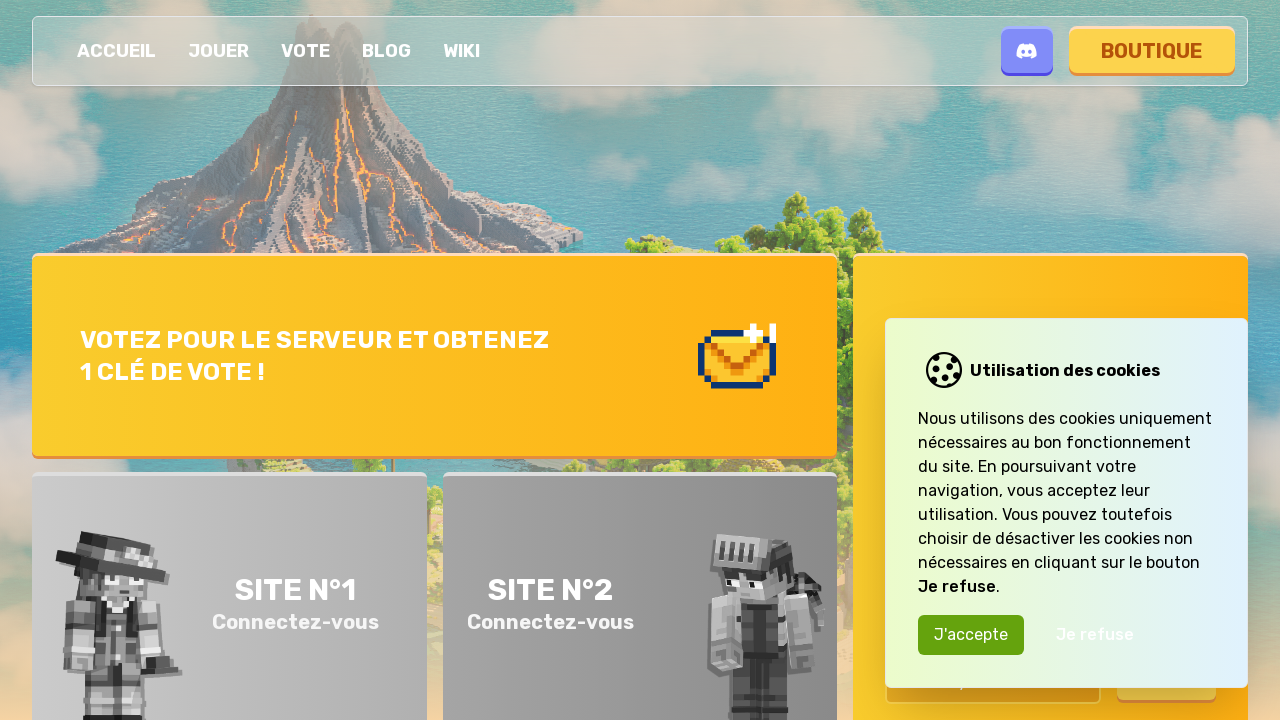

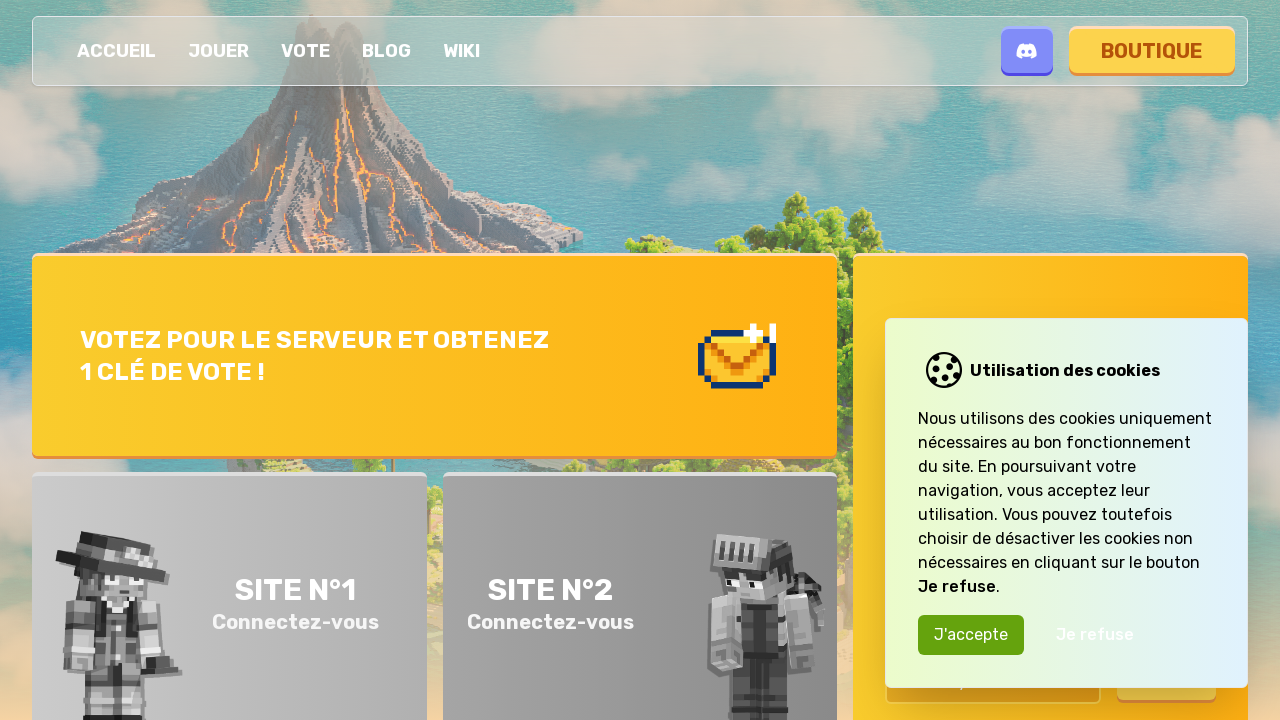